Tests a basic web form by filling a text input field with a value and clicking the submit button, then verifying a confirmation message appears.

Starting URL: https://www.selenium.dev/selenium/web/web-form.html

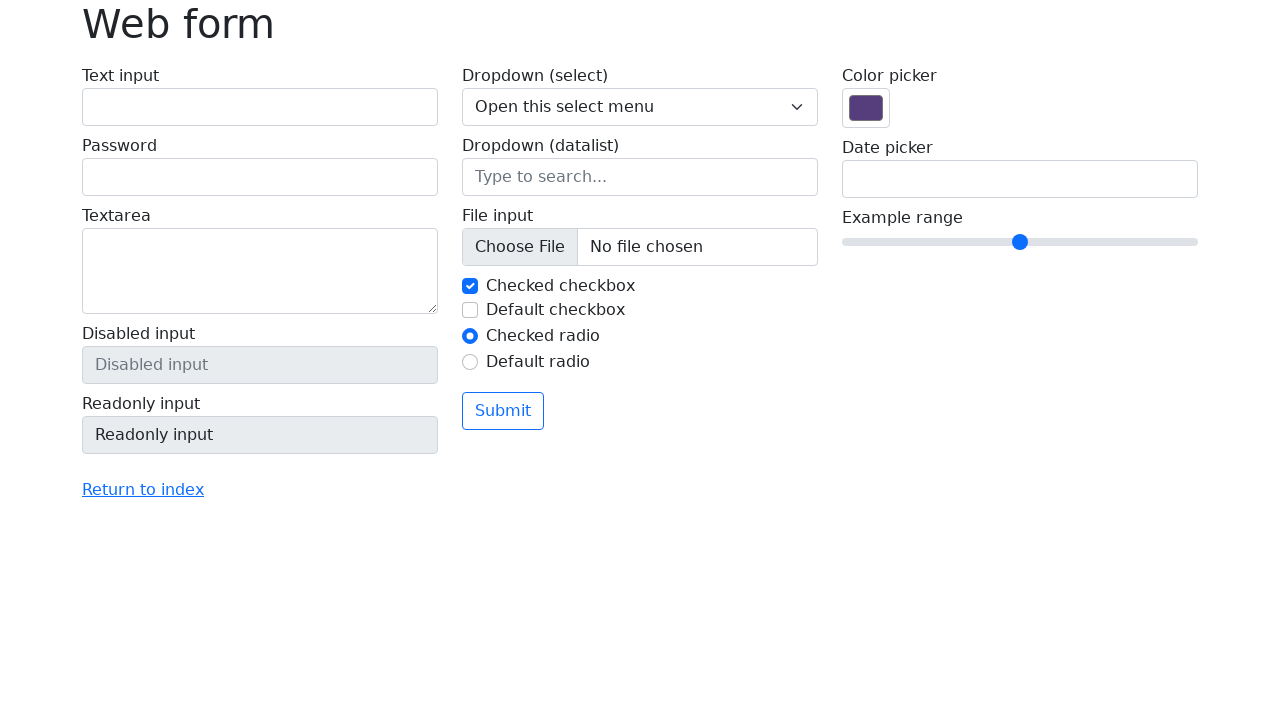

Filled text input field with 'Selenium' on input[name='my-text']
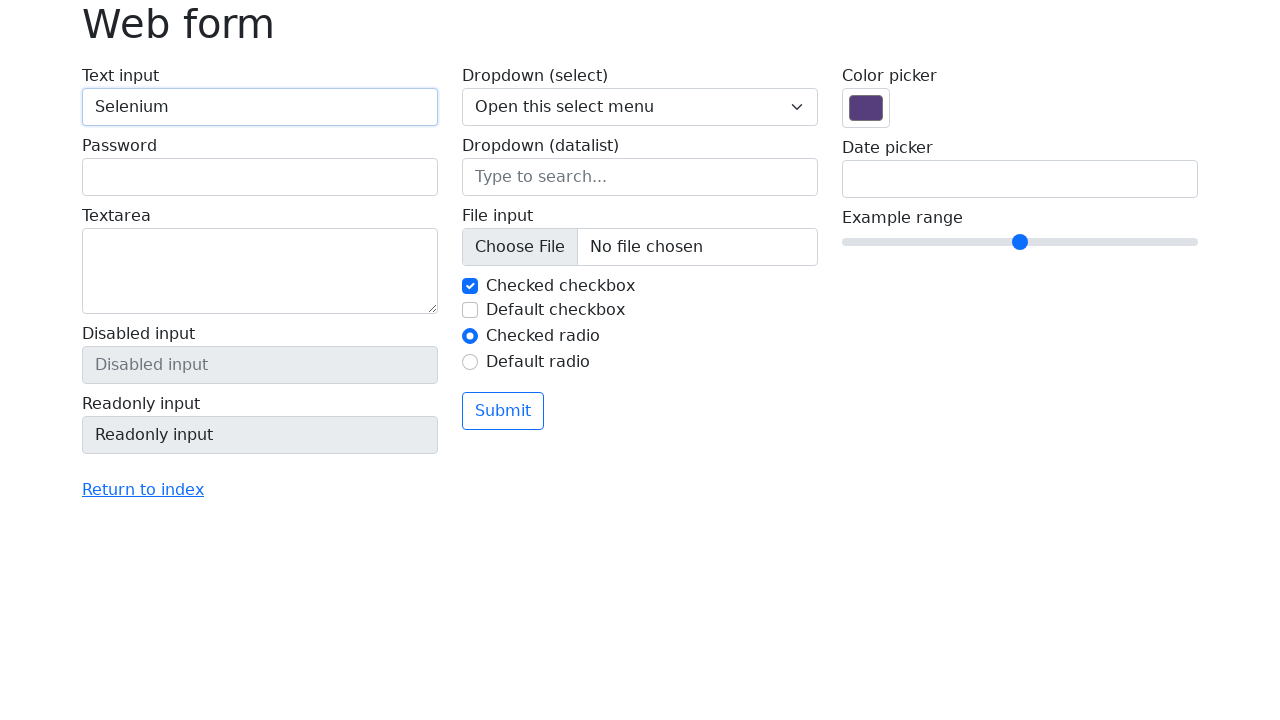

Clicked submit button at (503, 411) on button
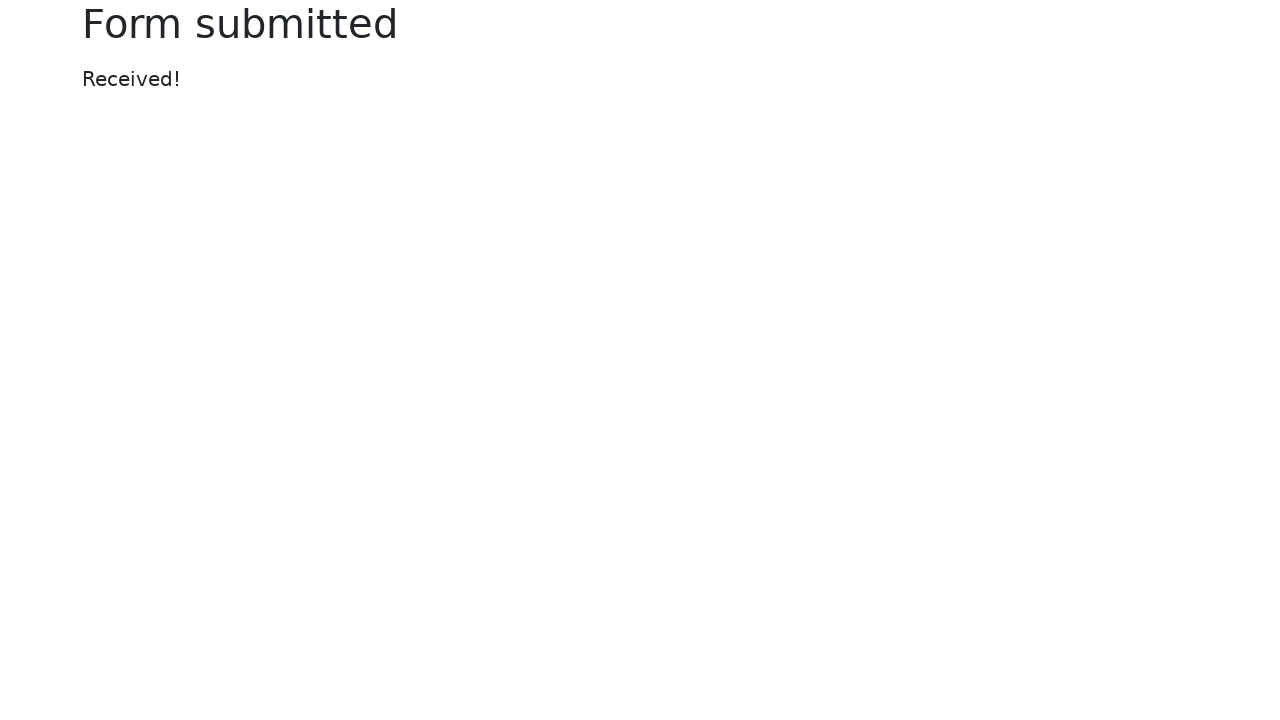

Confirmation message appeared
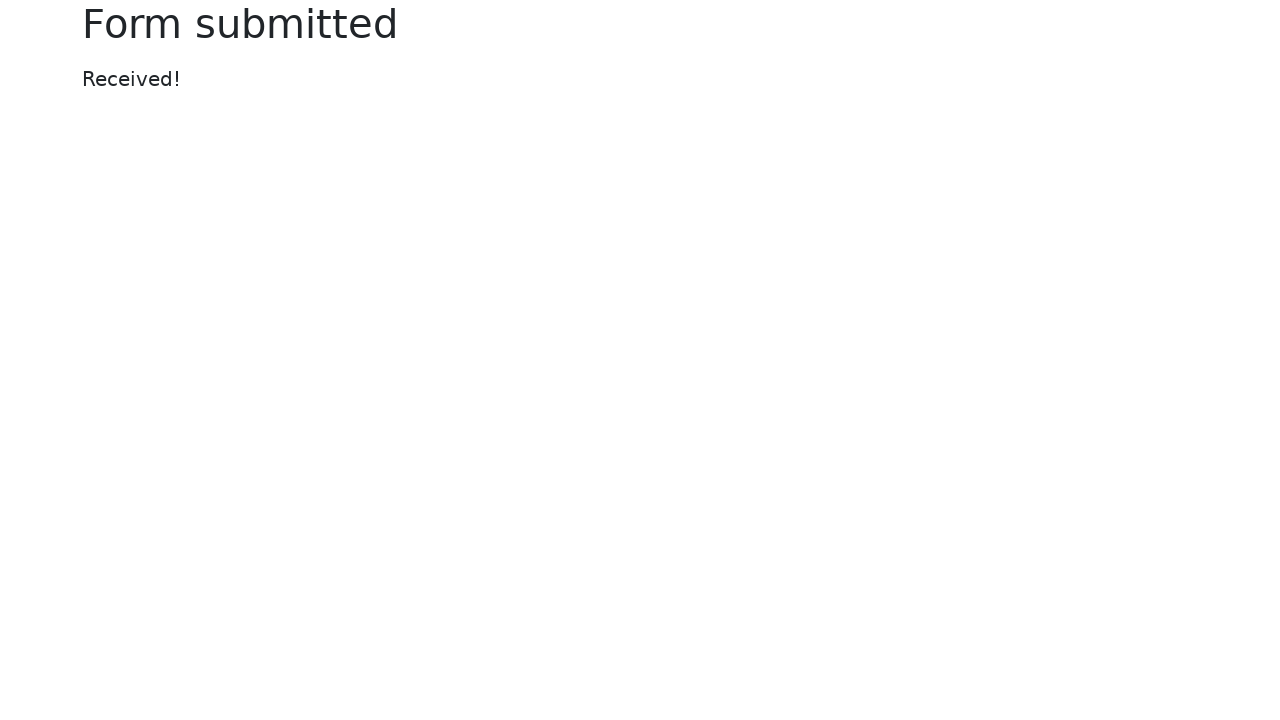

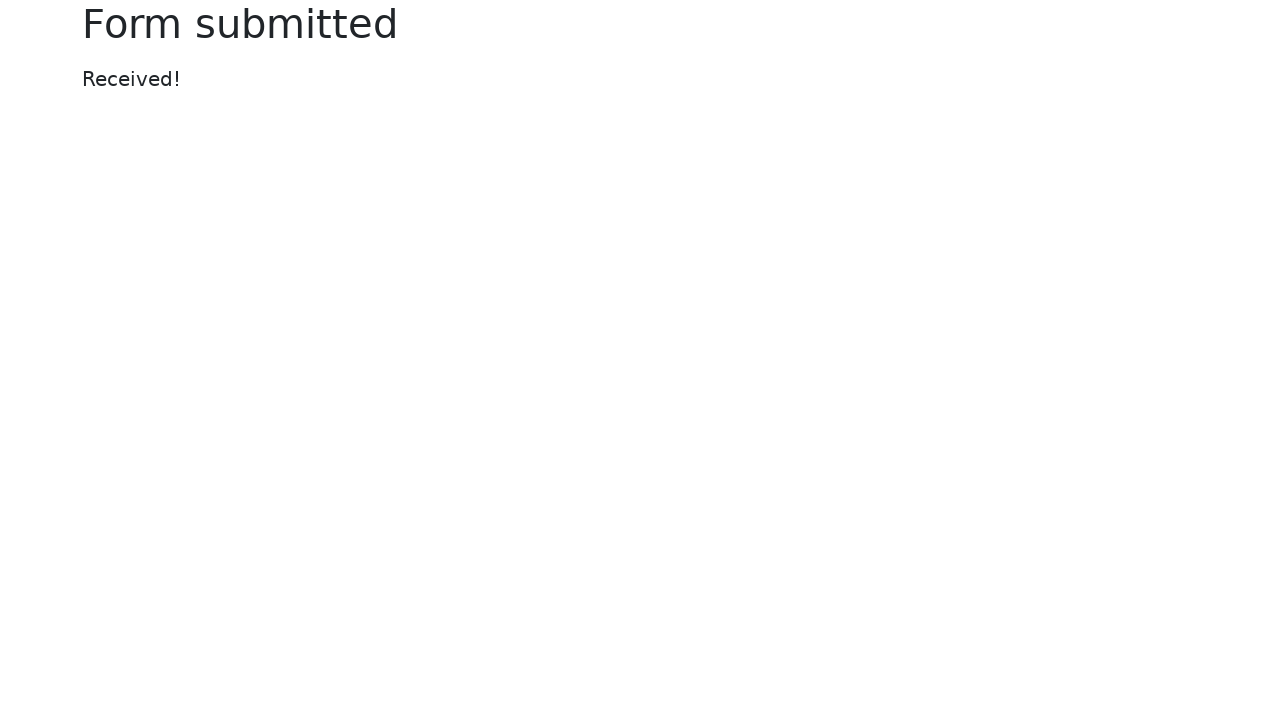